Tests window handling by clicking a link that opens a new tab and verifying the new window's title

Starting URL: https://the-internet.herokuapp.com/windows

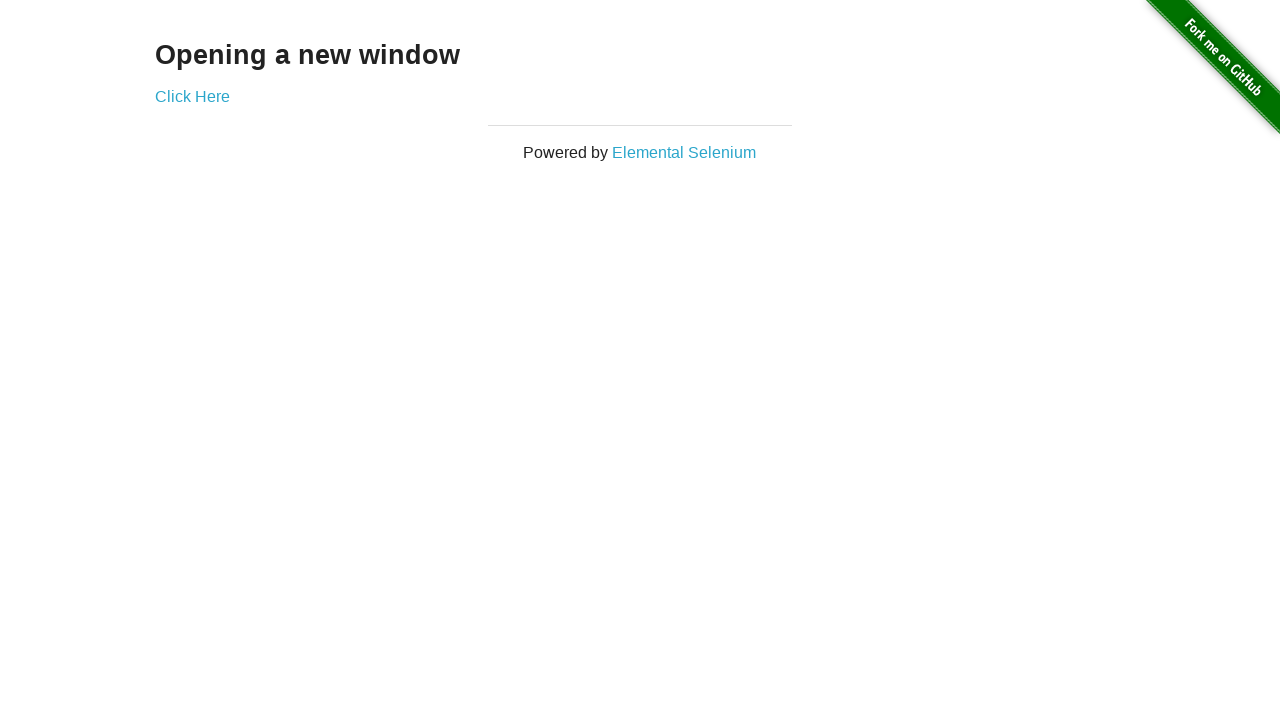

Clicked 'Click Here' link to open new tab at (192, 96) on text=Click Here
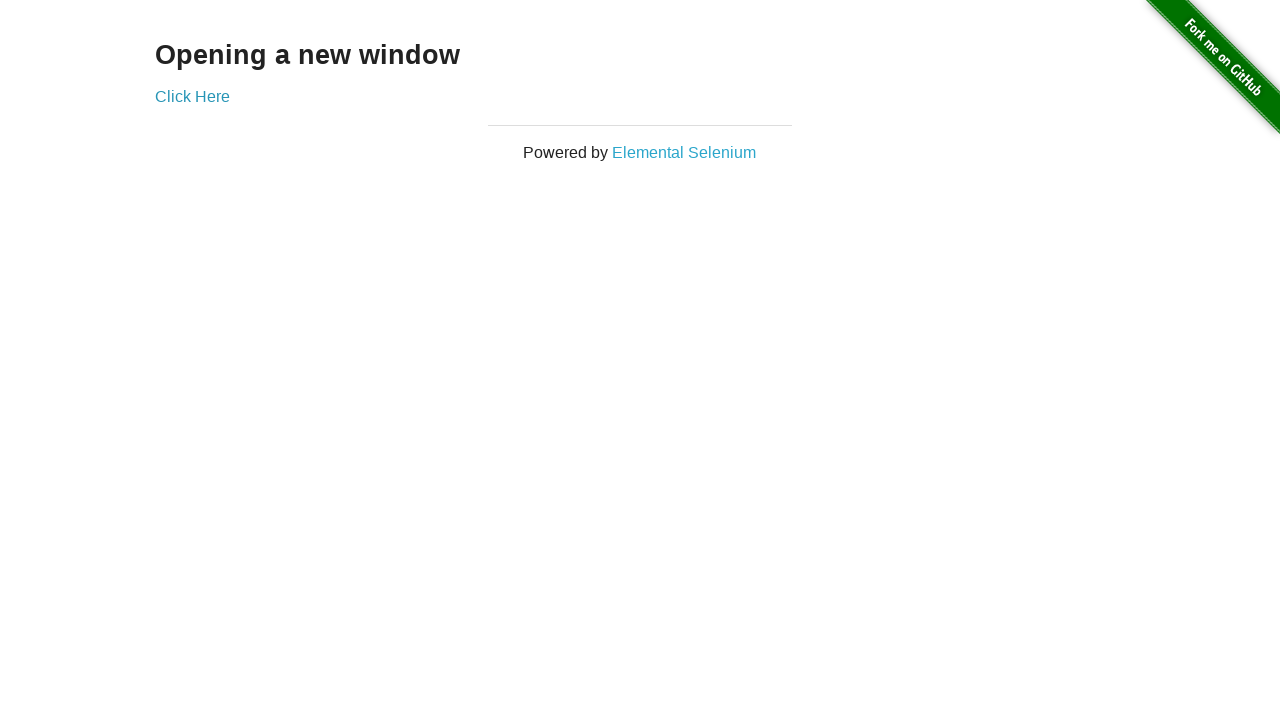

Obtained reference to new page/tab
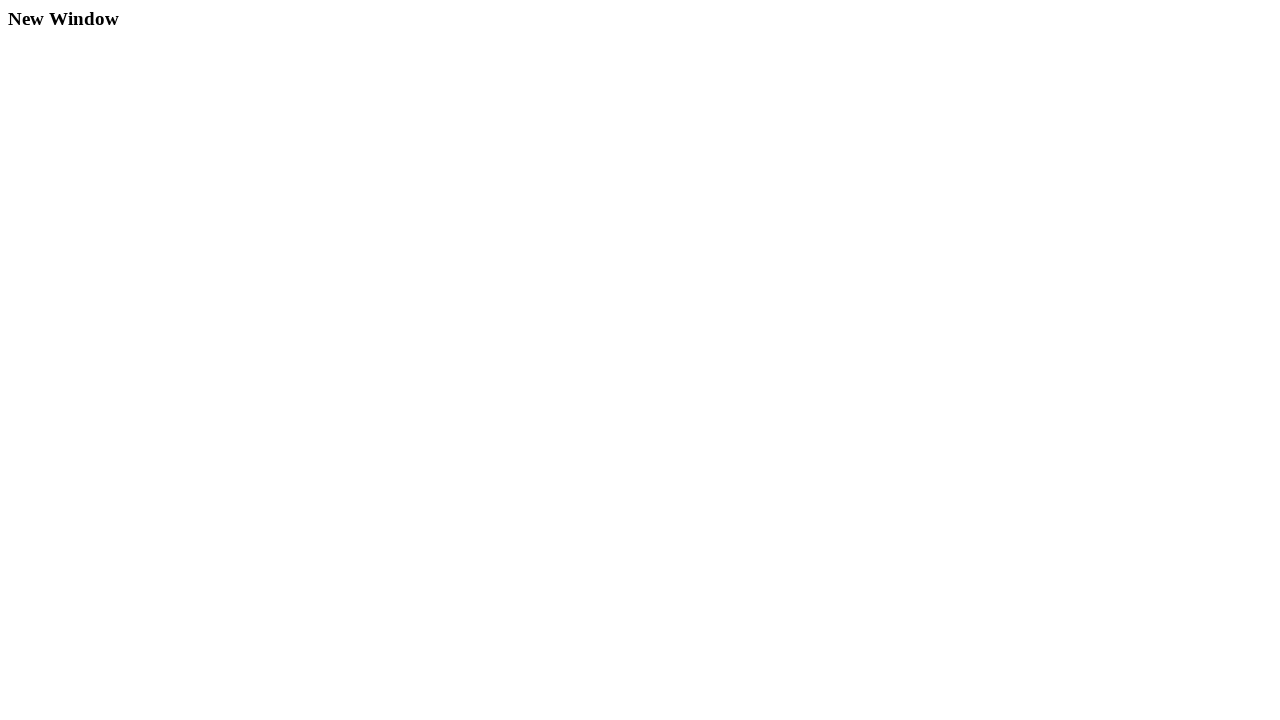

New page finished loading
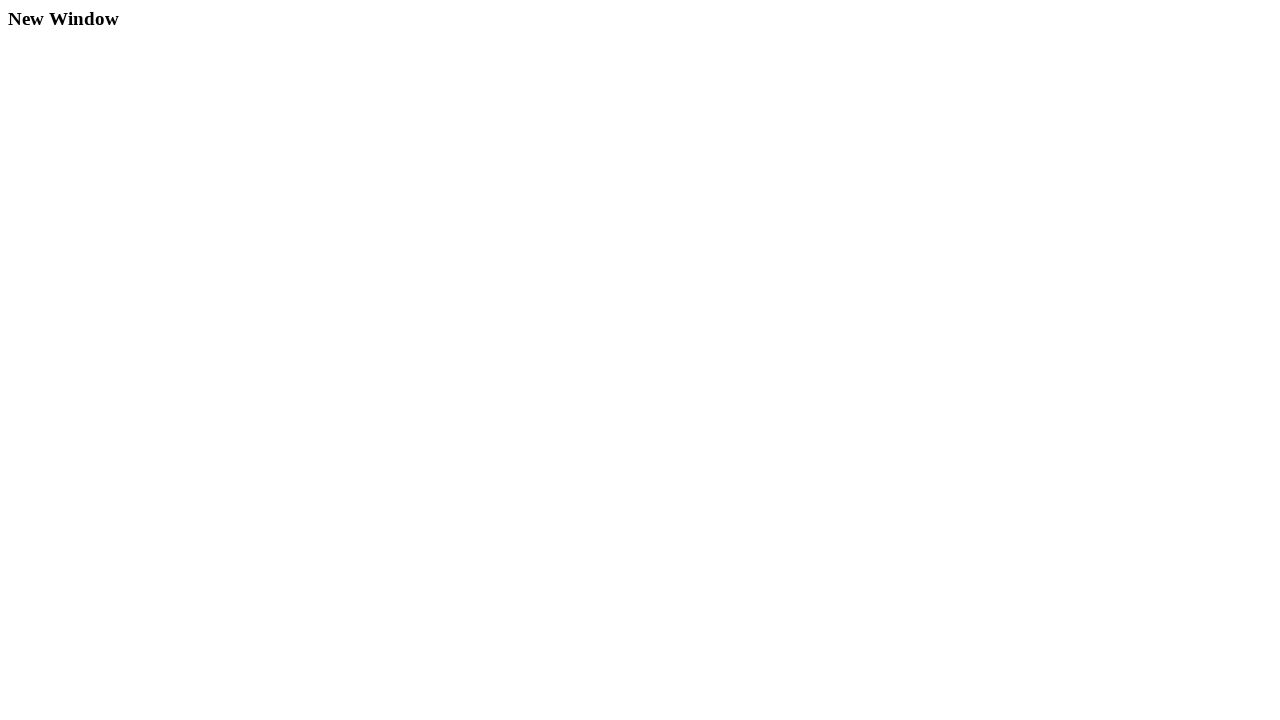

Verified new window title is 'New Window'
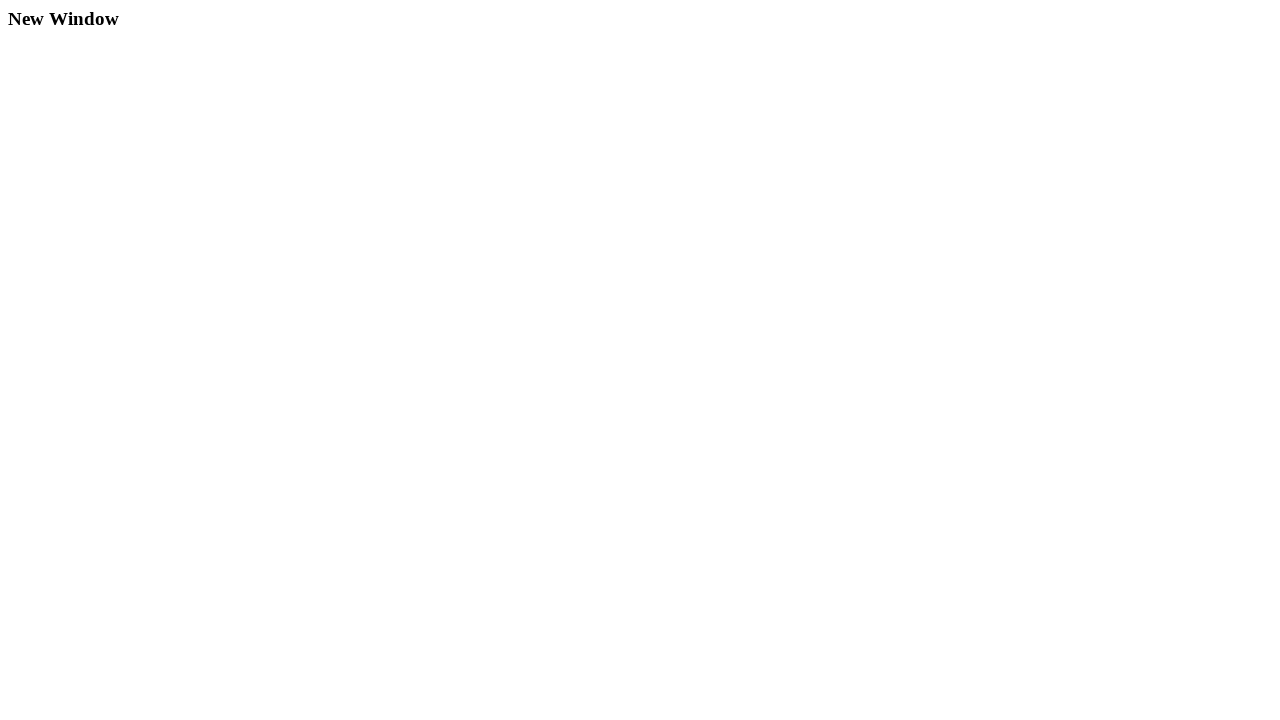

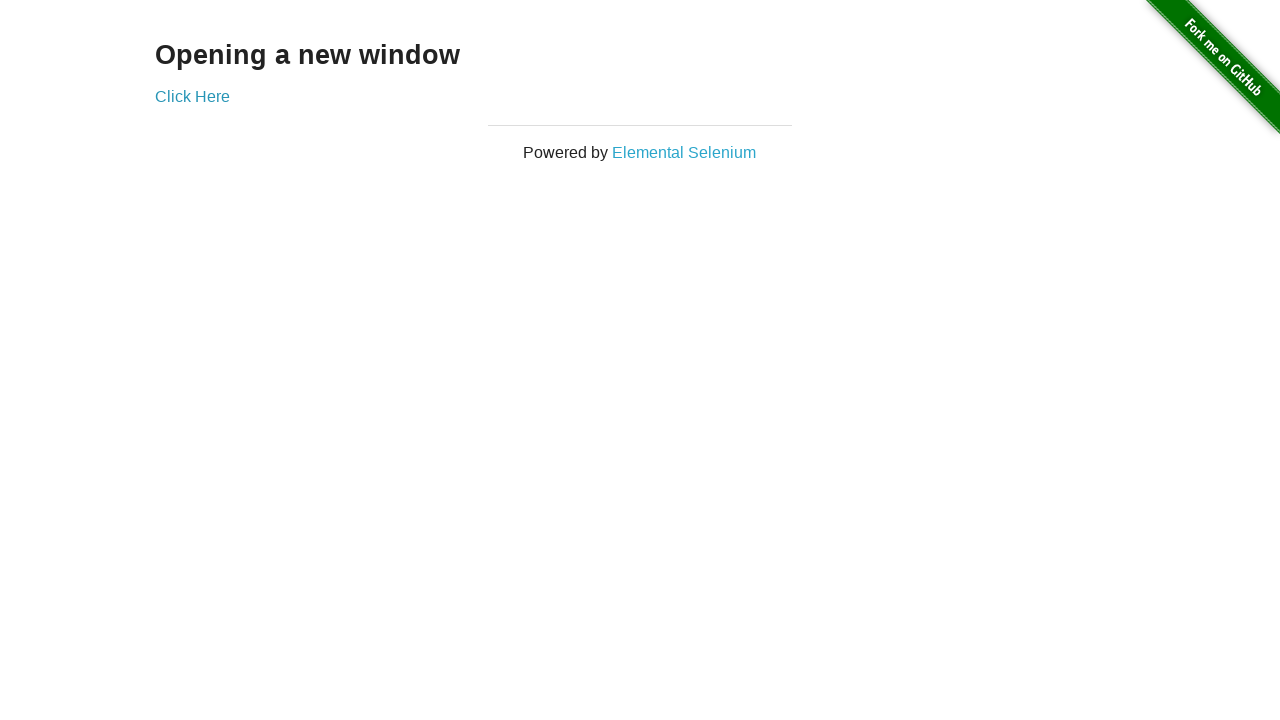